Tests the draggable functionality by clicking on the Draggable link, switching to iframe, and dragging an element to a new position

Starting URL: https://jqueryui.com/sortable/

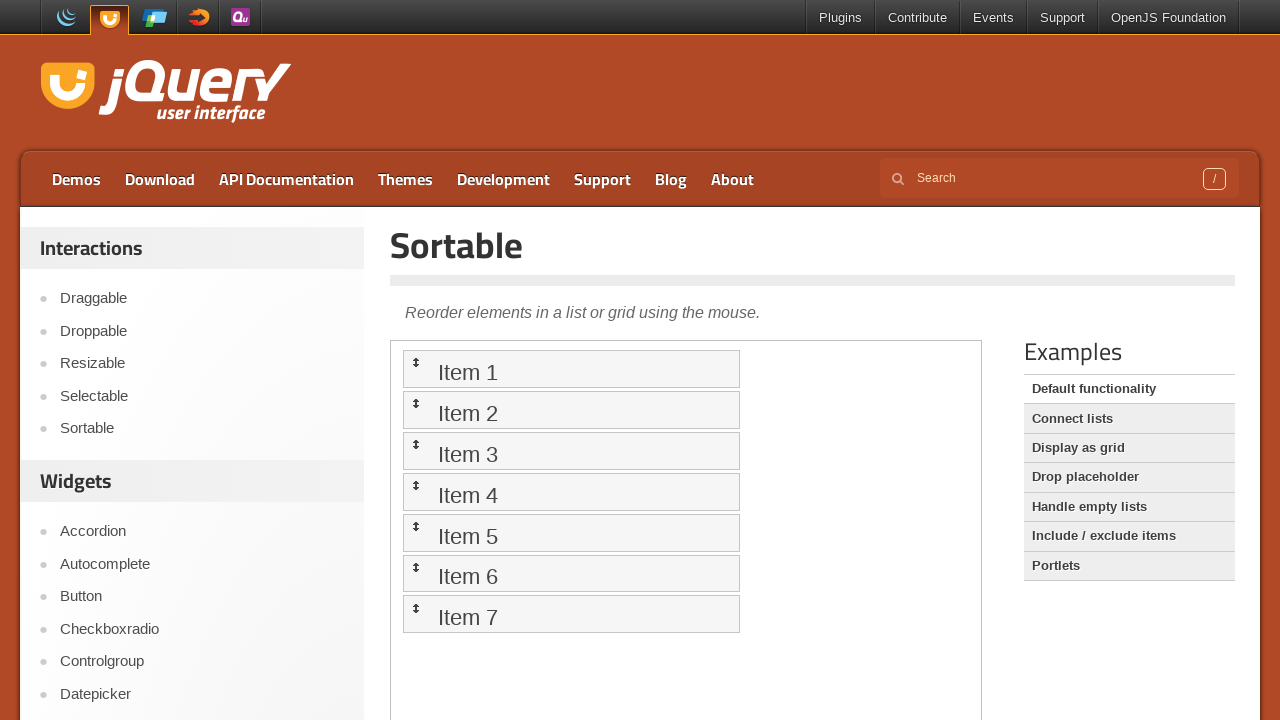

Clicked on Draggable link at (202, 299) on xpath=//a[text()='Draggable']
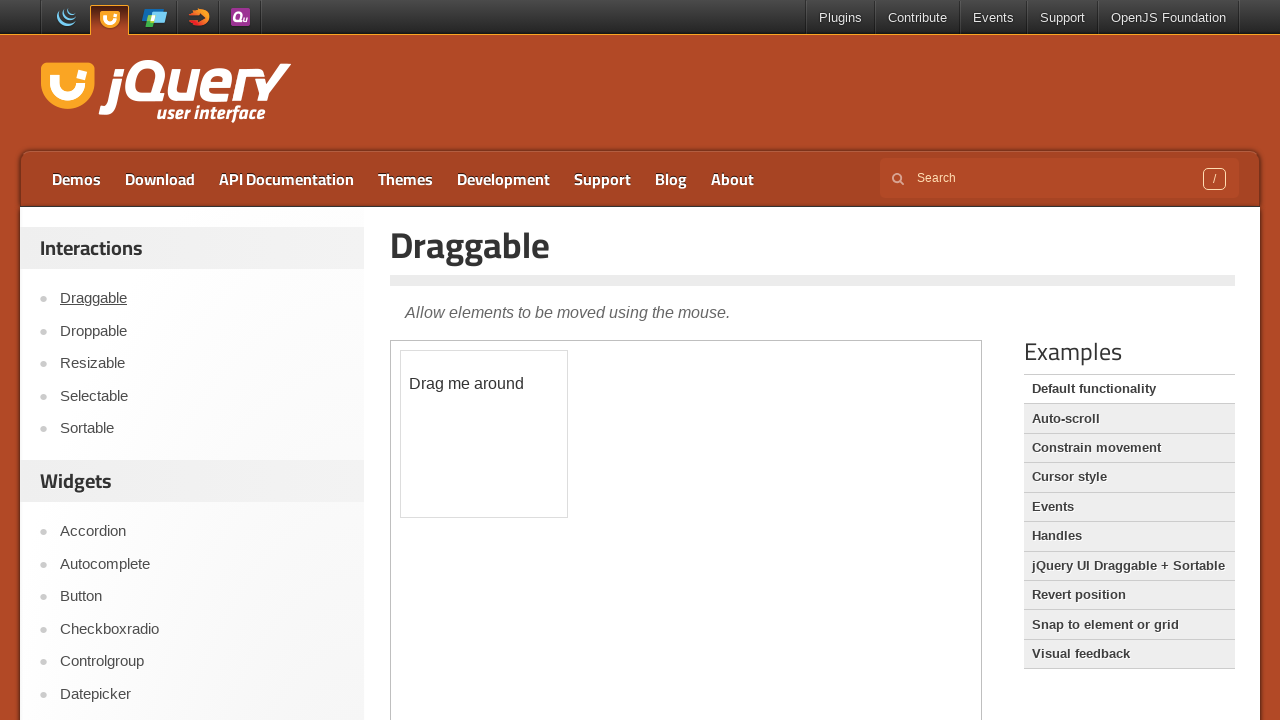

Located iframe containing the demo
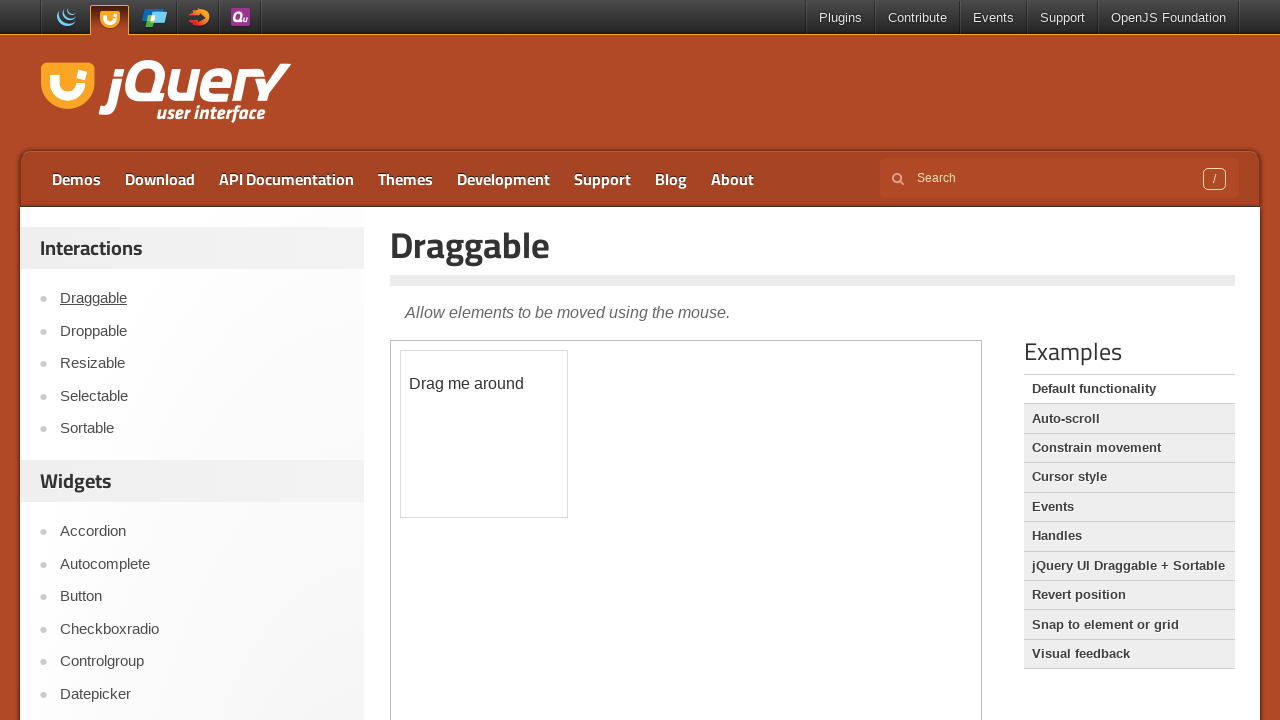

Located draggable element with id='draggable'
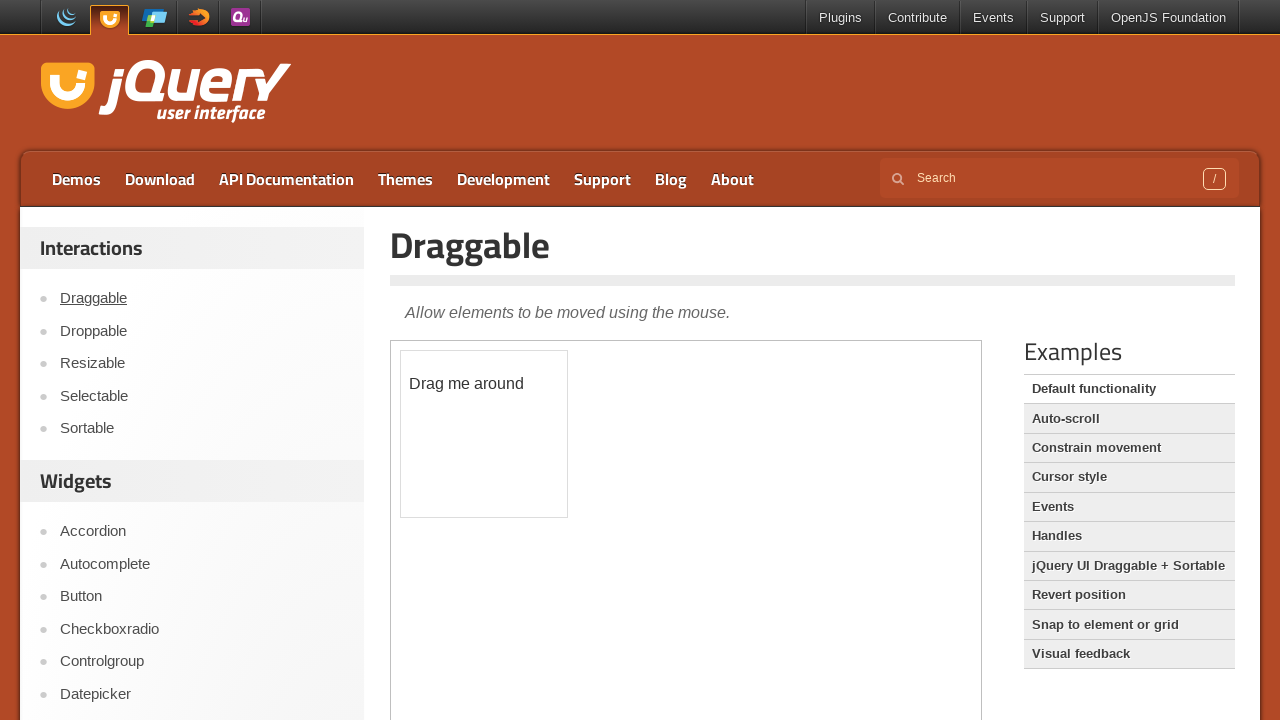

Dragged element to new position (x: 150, y: 130) at (551, 481)
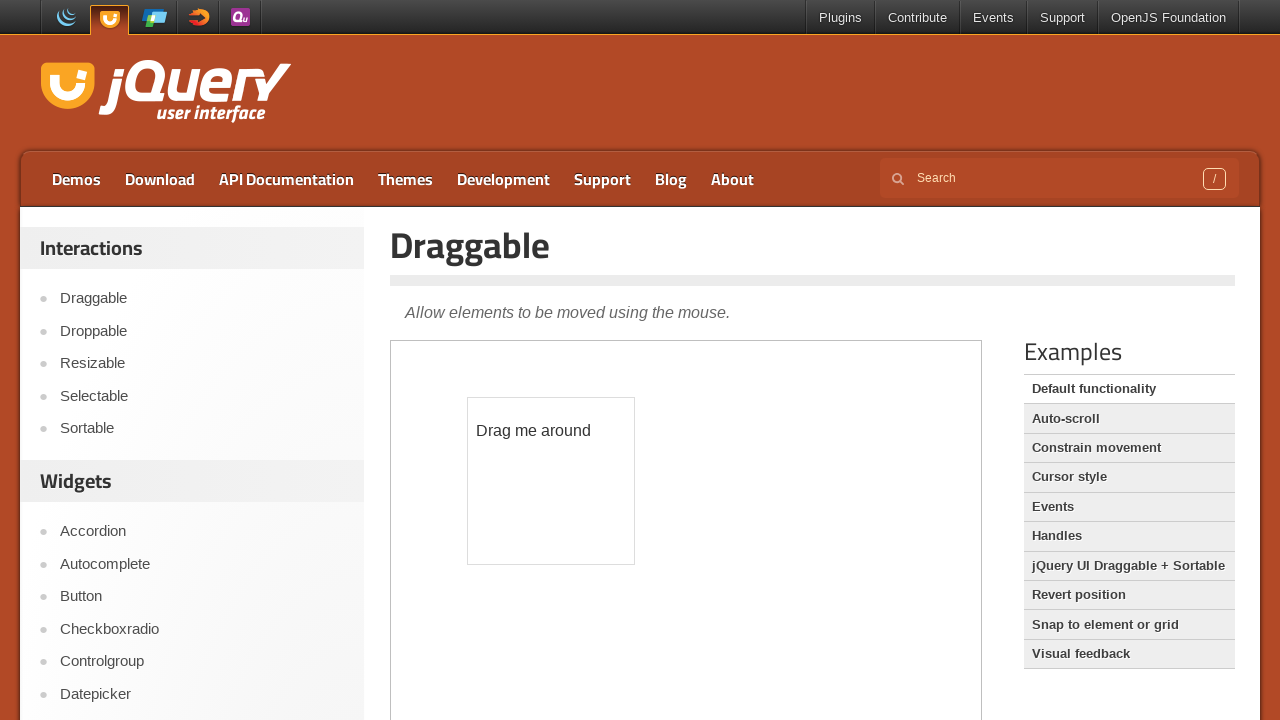

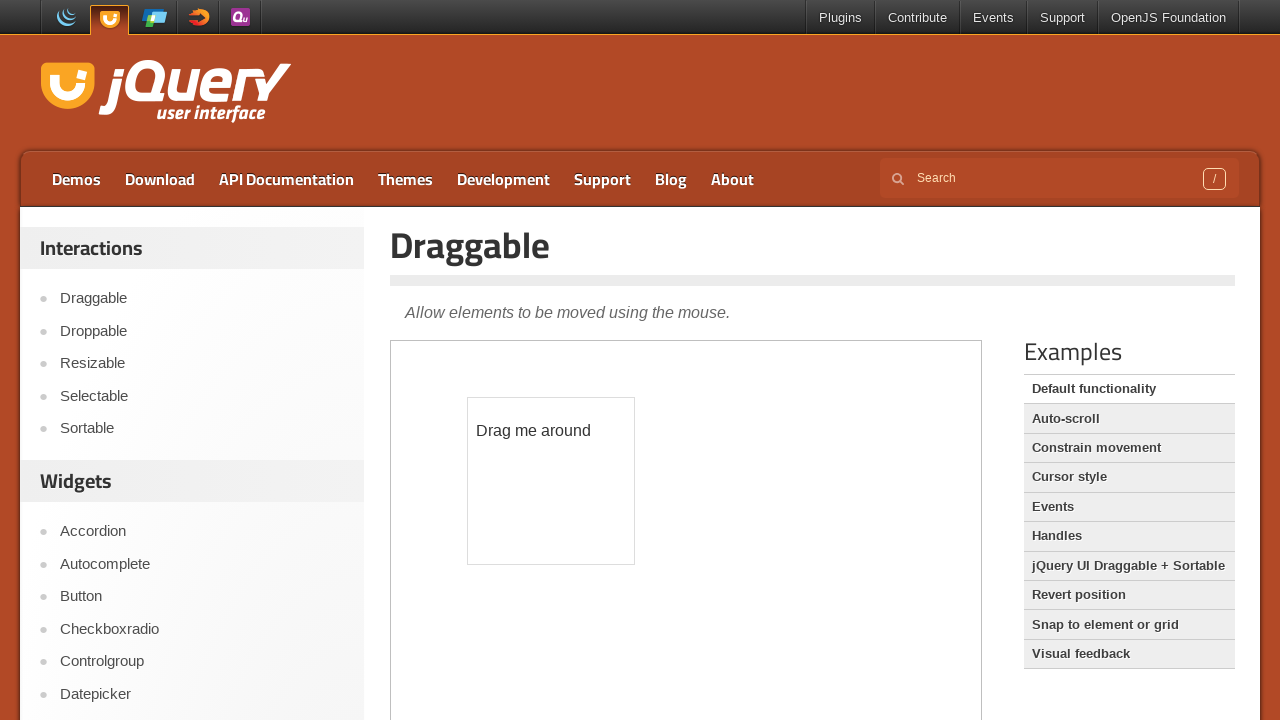